Tests checkbox functionality by verifying initial states of two checkboxes, then clicking each to toggle their selection states.

Starting URL: https://the-internet.herokuapp.com/checkboxes

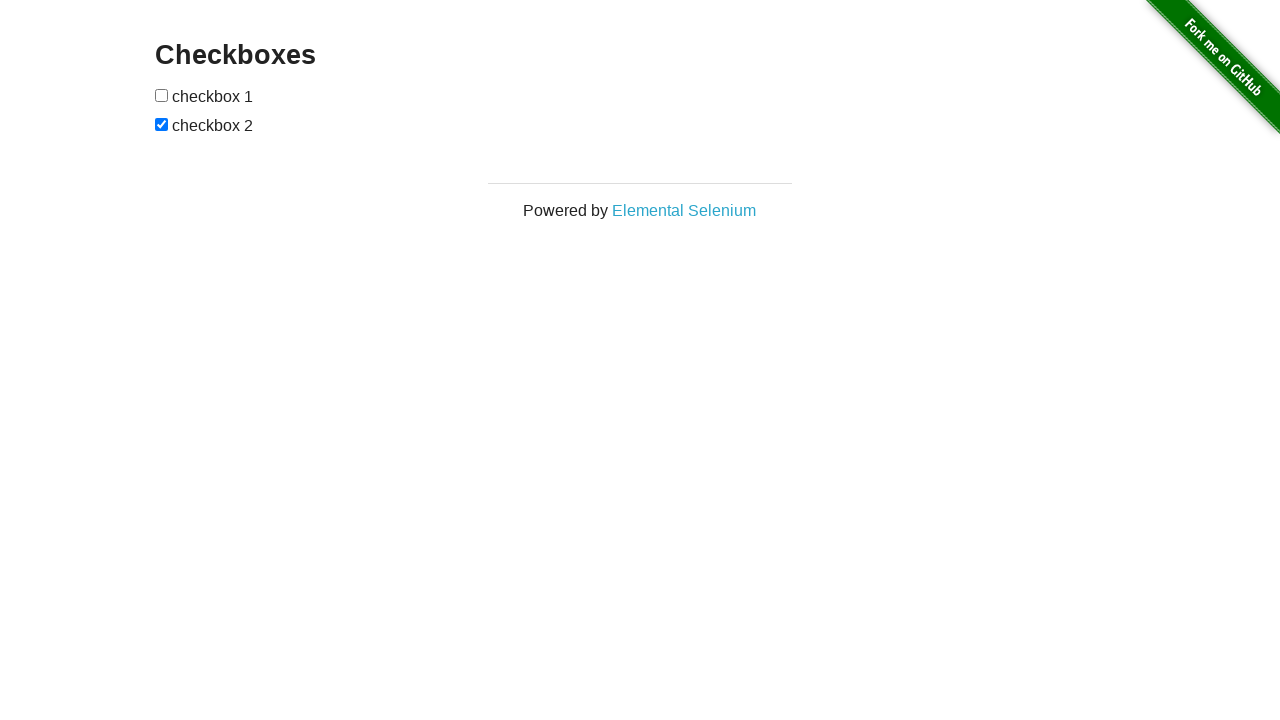

Waited for checkboxes to load on the page
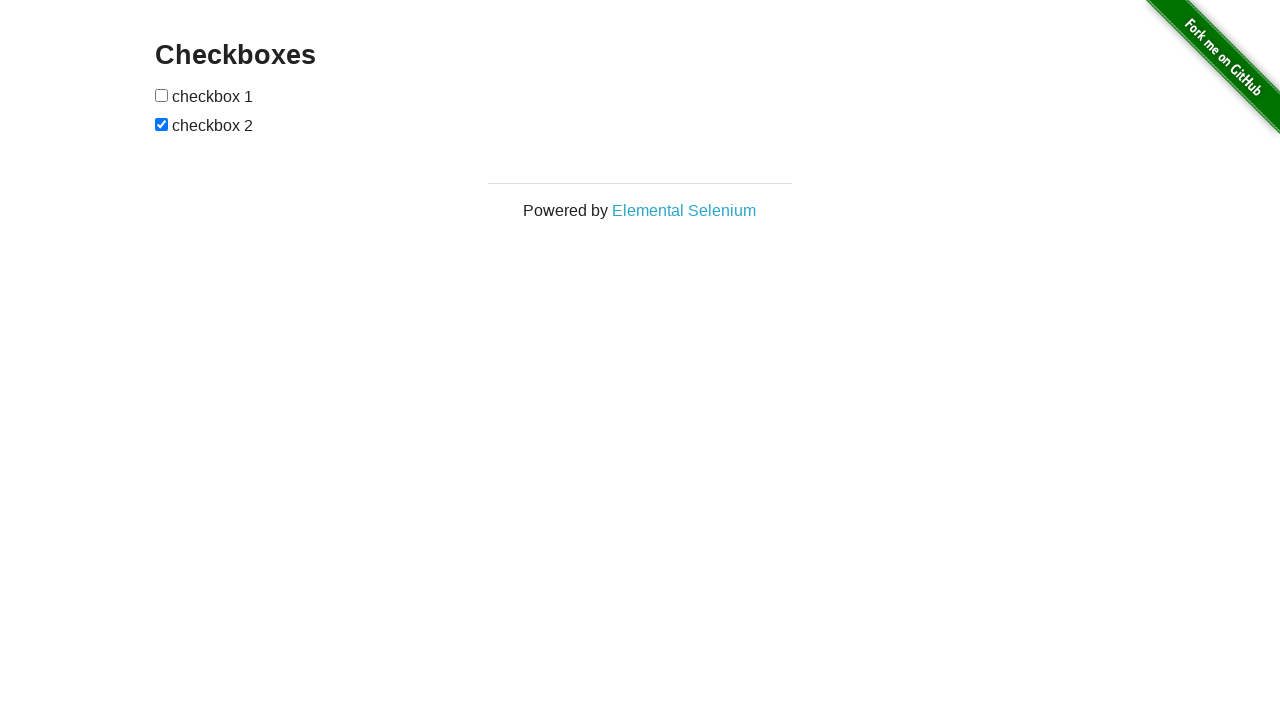

Located checkbox 1 (first checkbox)
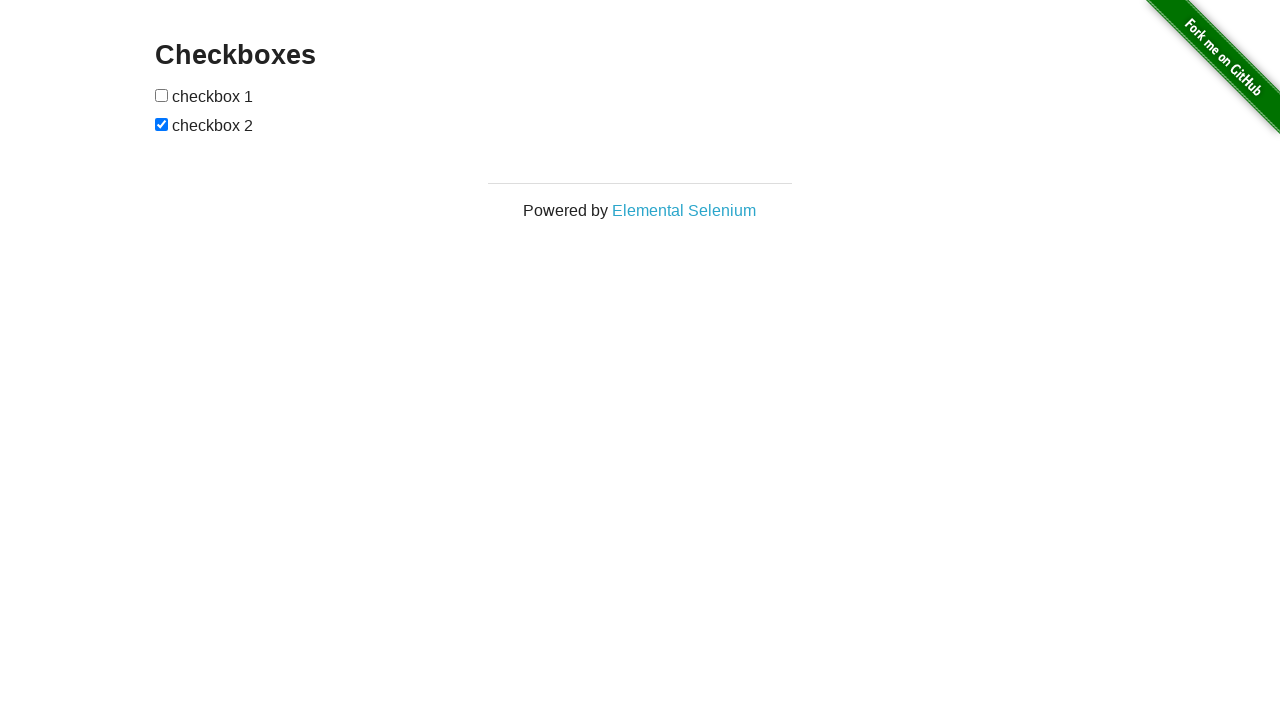

Verified checkbox 1 is not selected initially
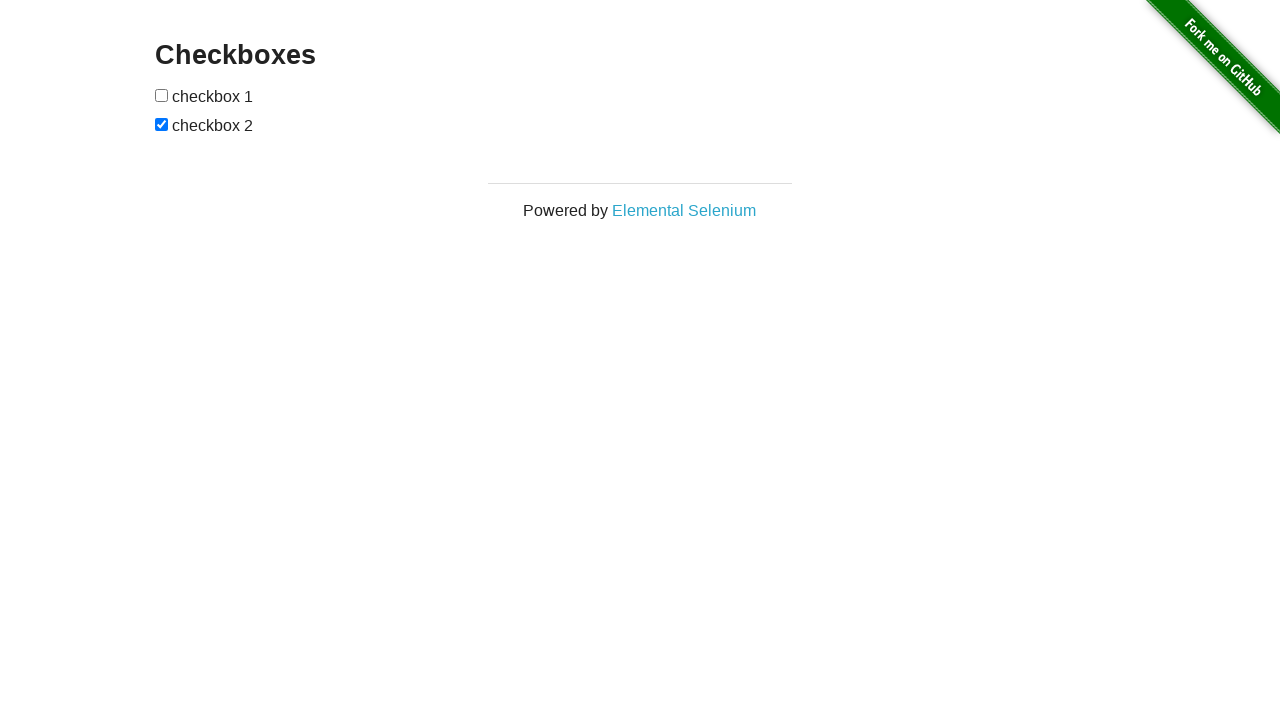

Clicked checkbox 1 to select it at (162, 95) on input[type='checkbox'] >> nth=0
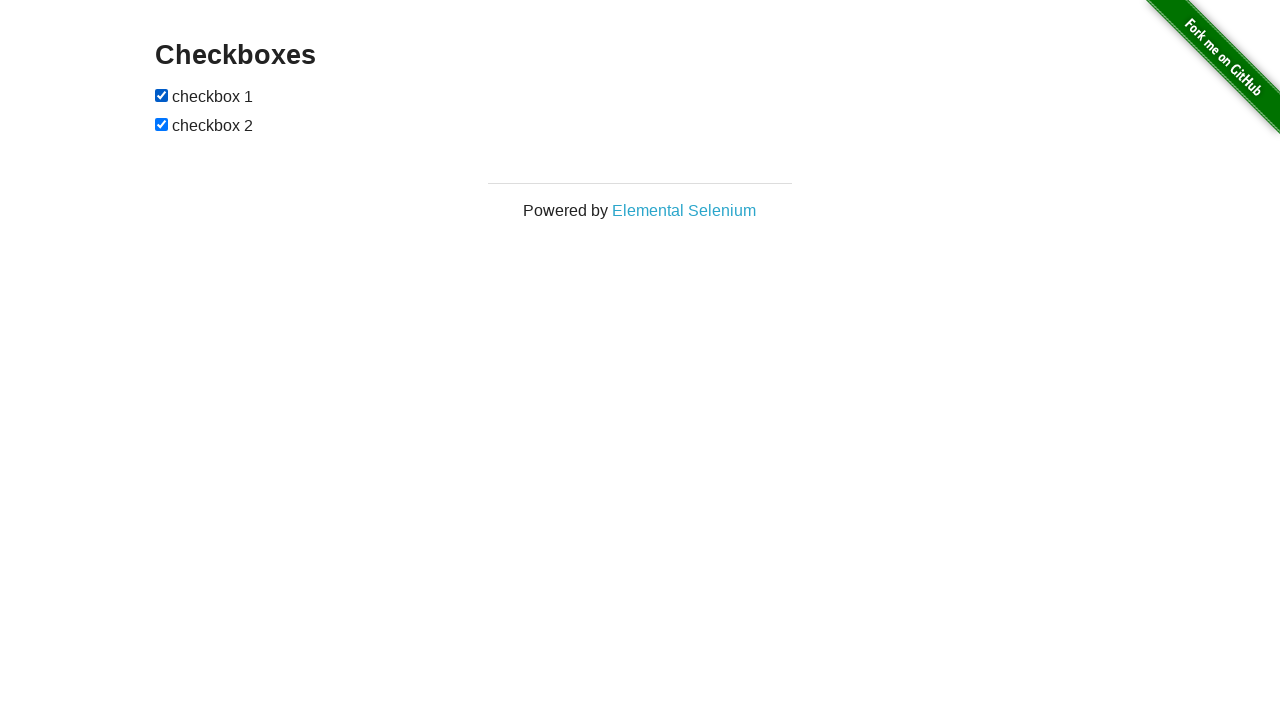

Verified checkbox 1 is now selected
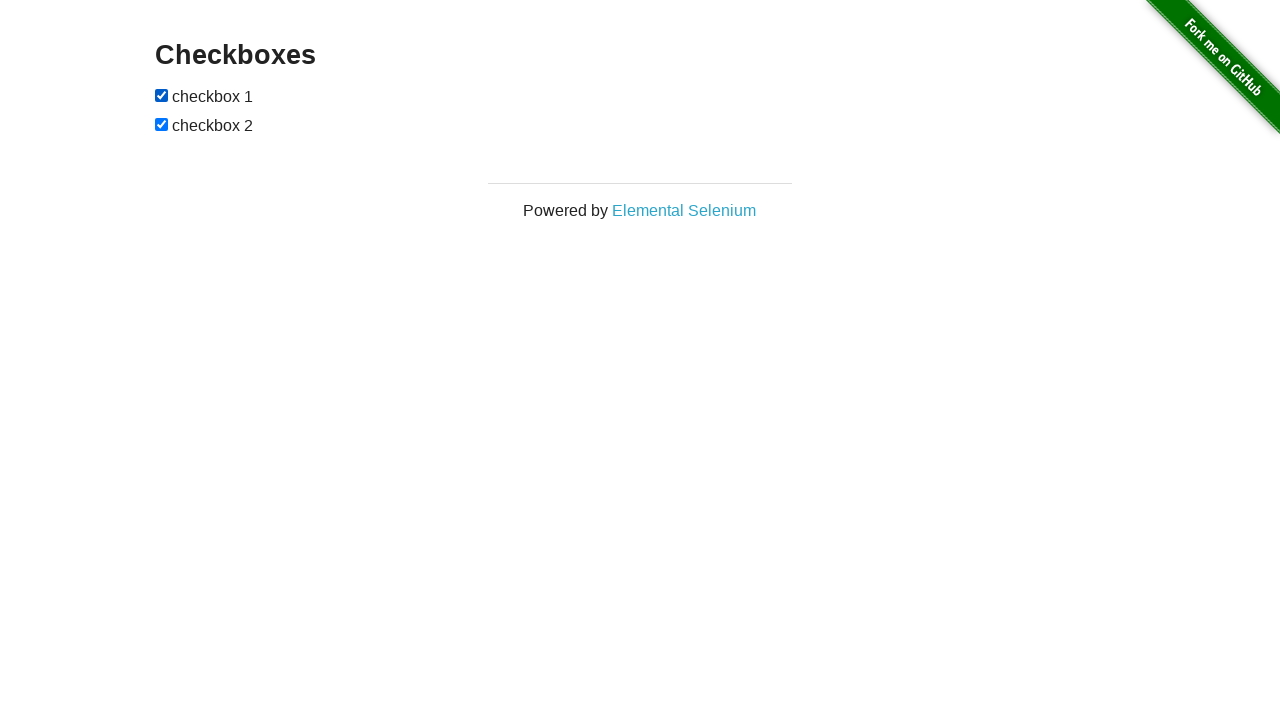

Located checkbox 2 (second checkbox)
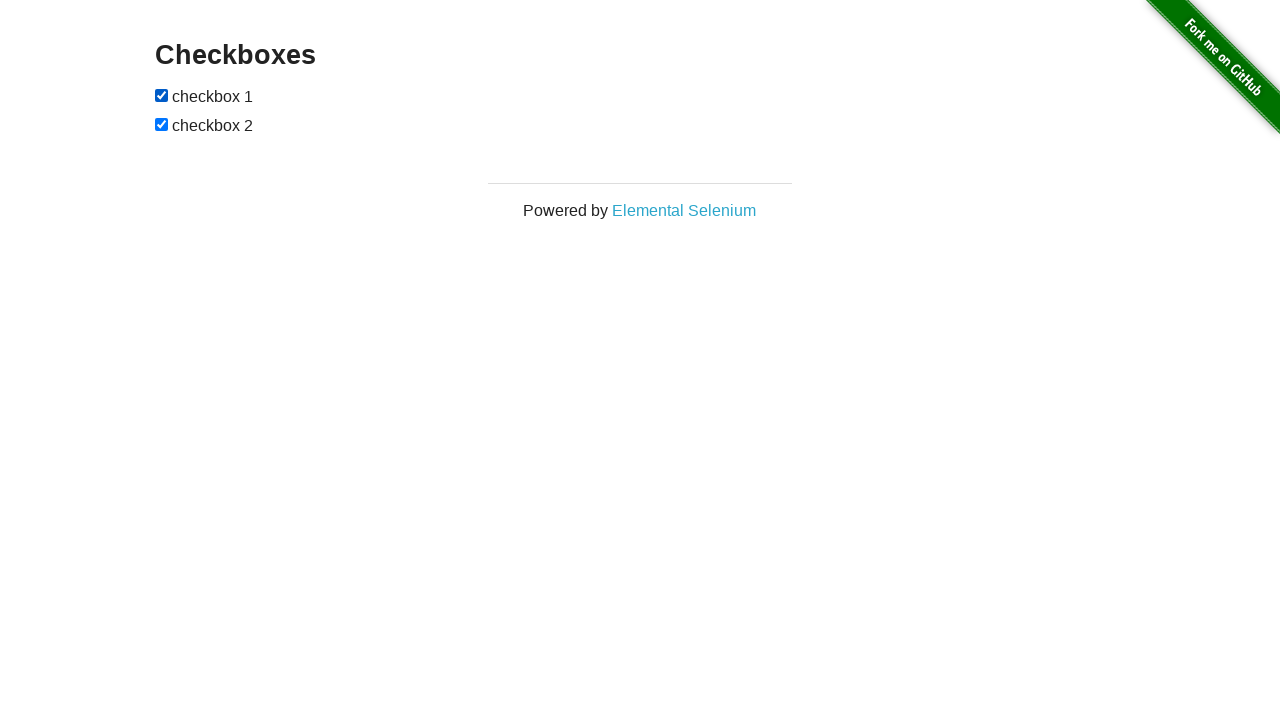

Verified checkbox 2 is selected initially
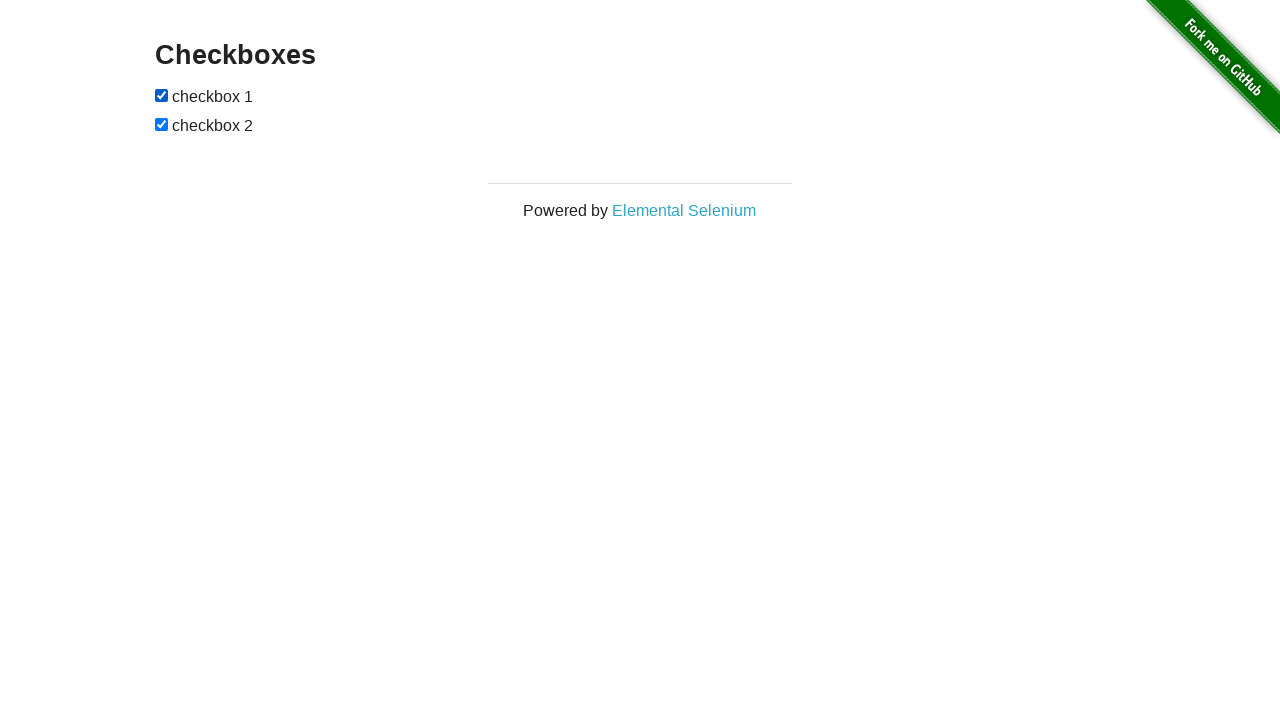

Clicked checkbox 2 to deselect it at (162, 124) on input[type='checkbox'] >> nth=1
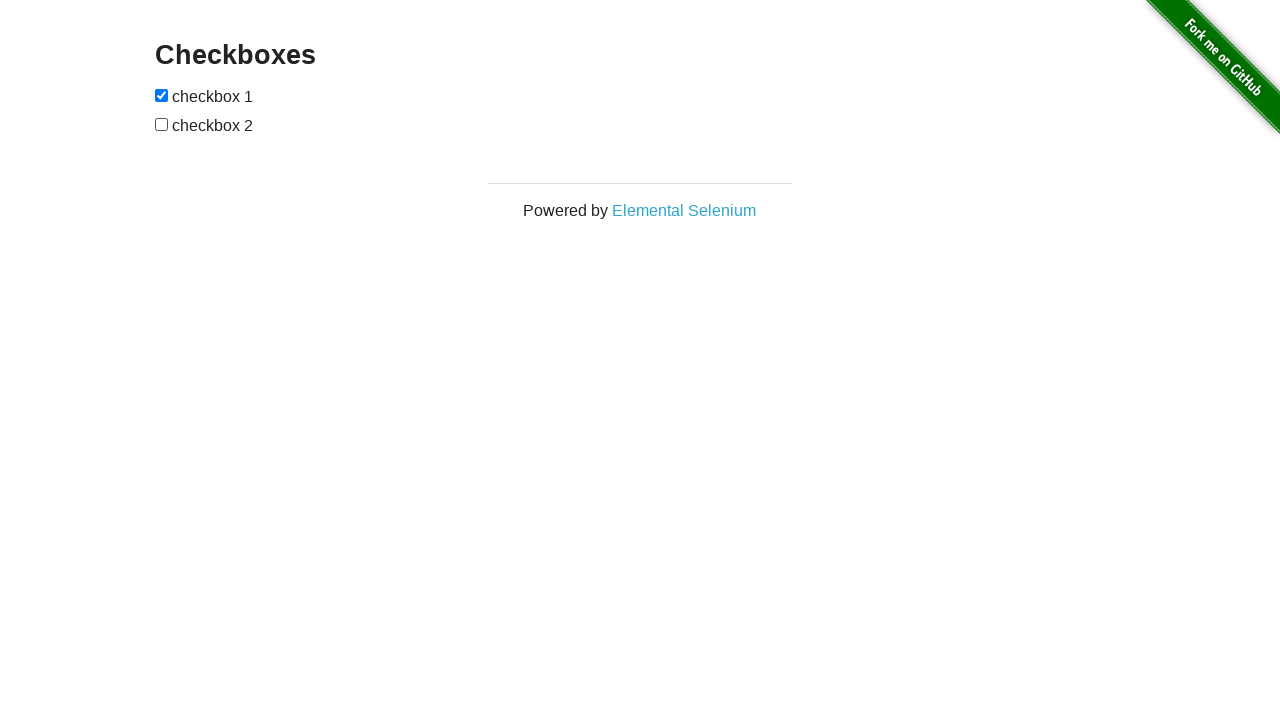

Verified checkbox 2 is now deselected
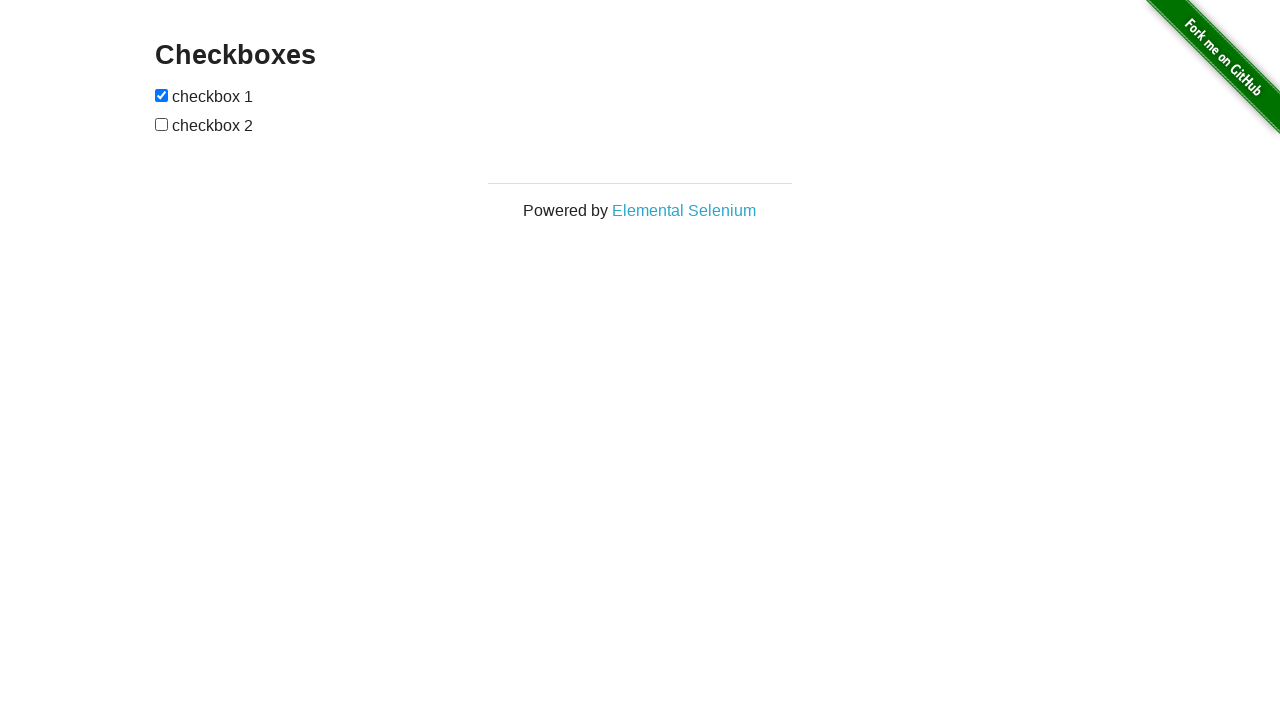

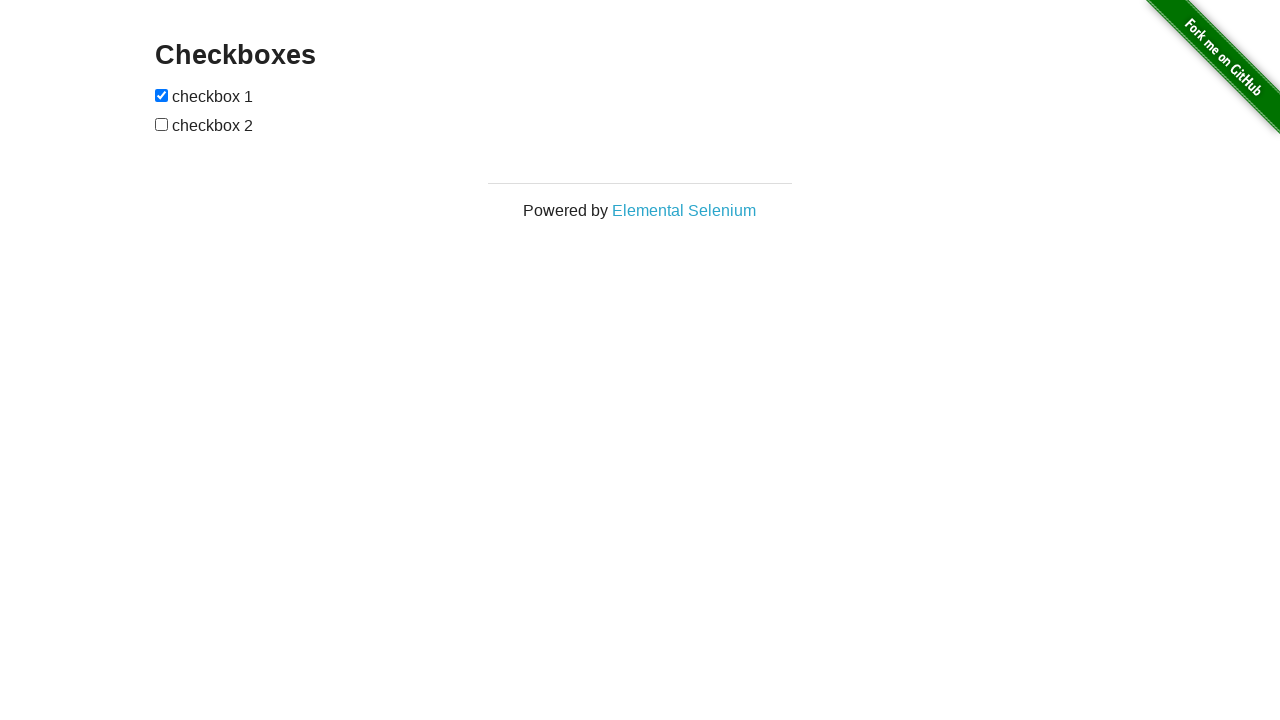